Tests simple alert handling by clicking a button to trigger an alert and accepting it

Starting URL: https://demoqa.com/alerts

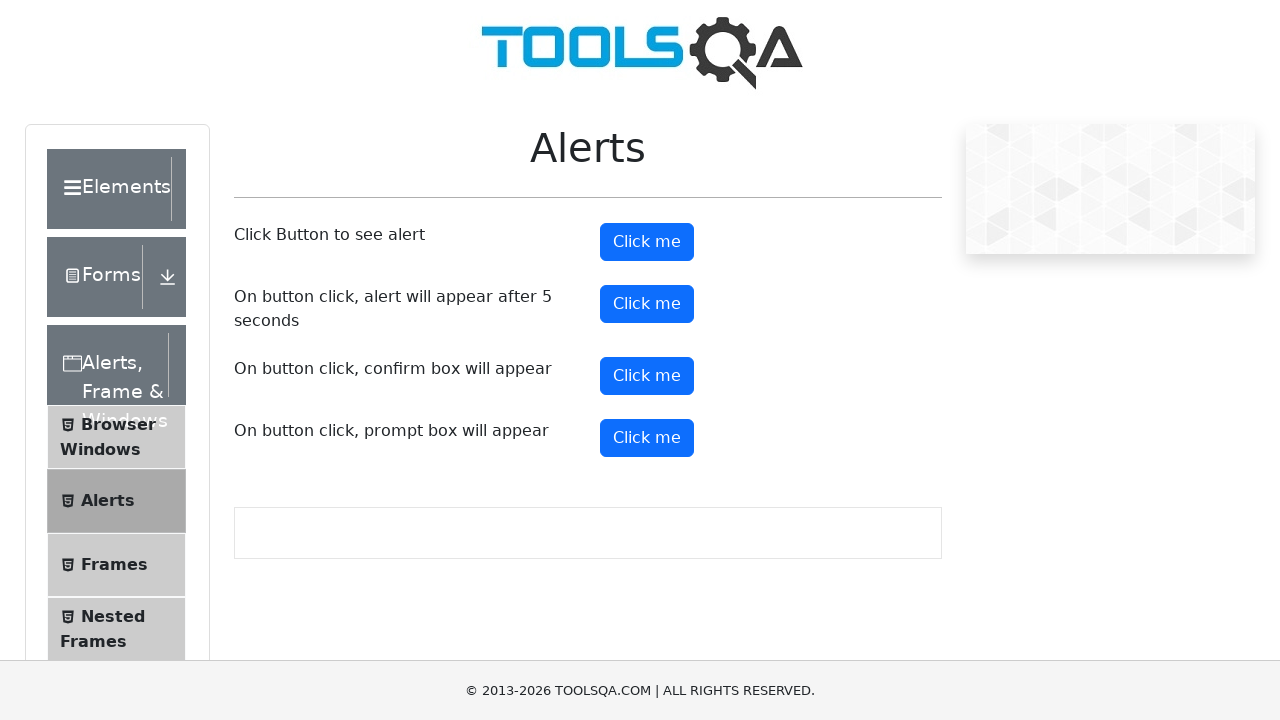

Clicked alert button to trigger simple alert at (647, 242) on #alertButton
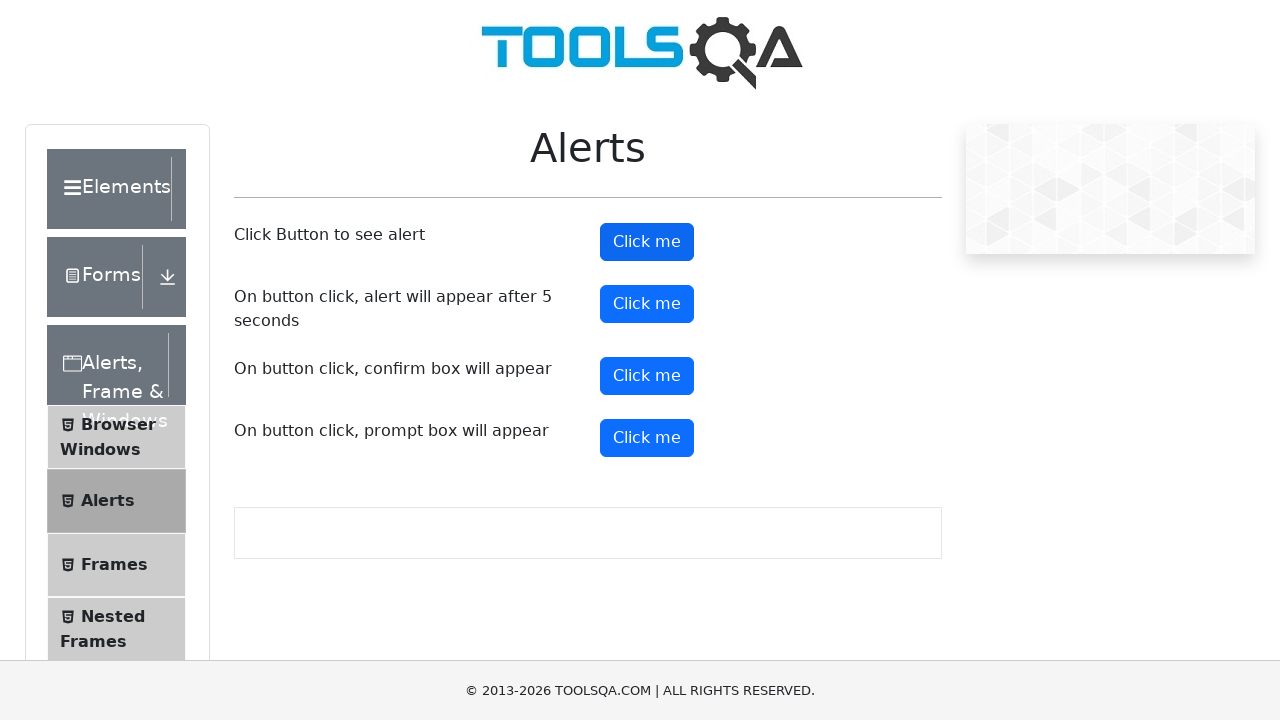

Set up dialog handler to accept alert
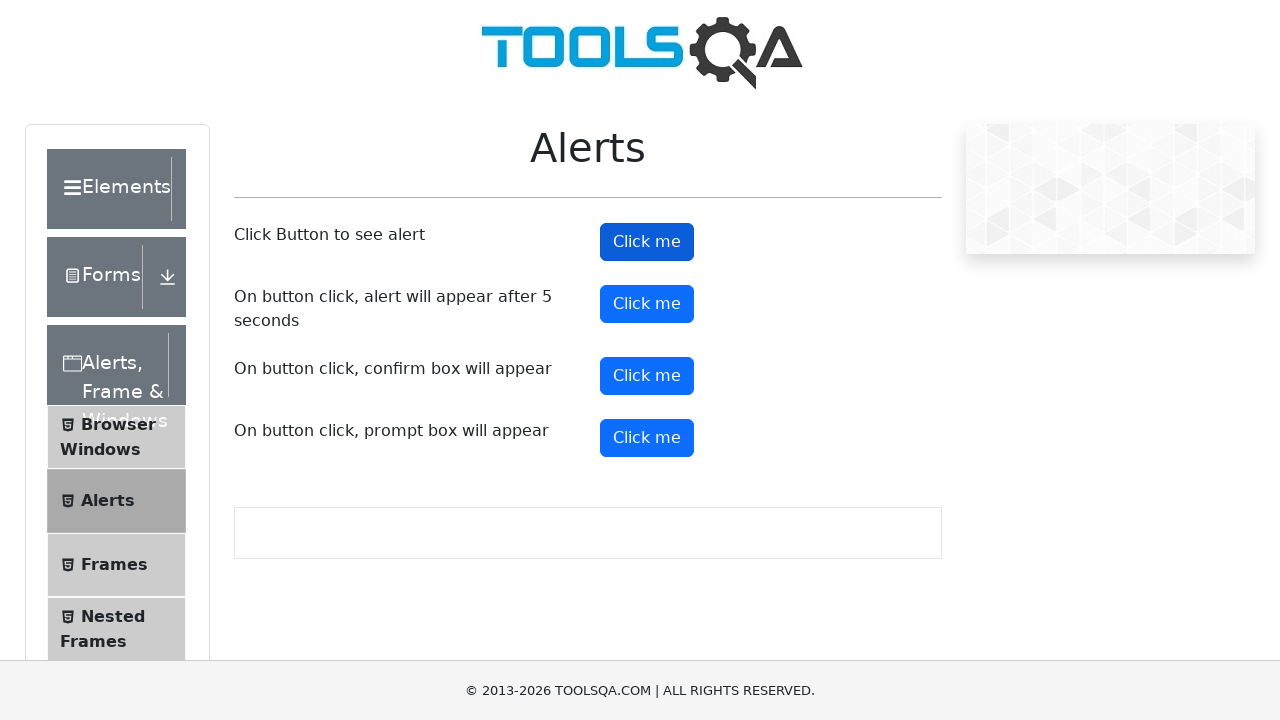

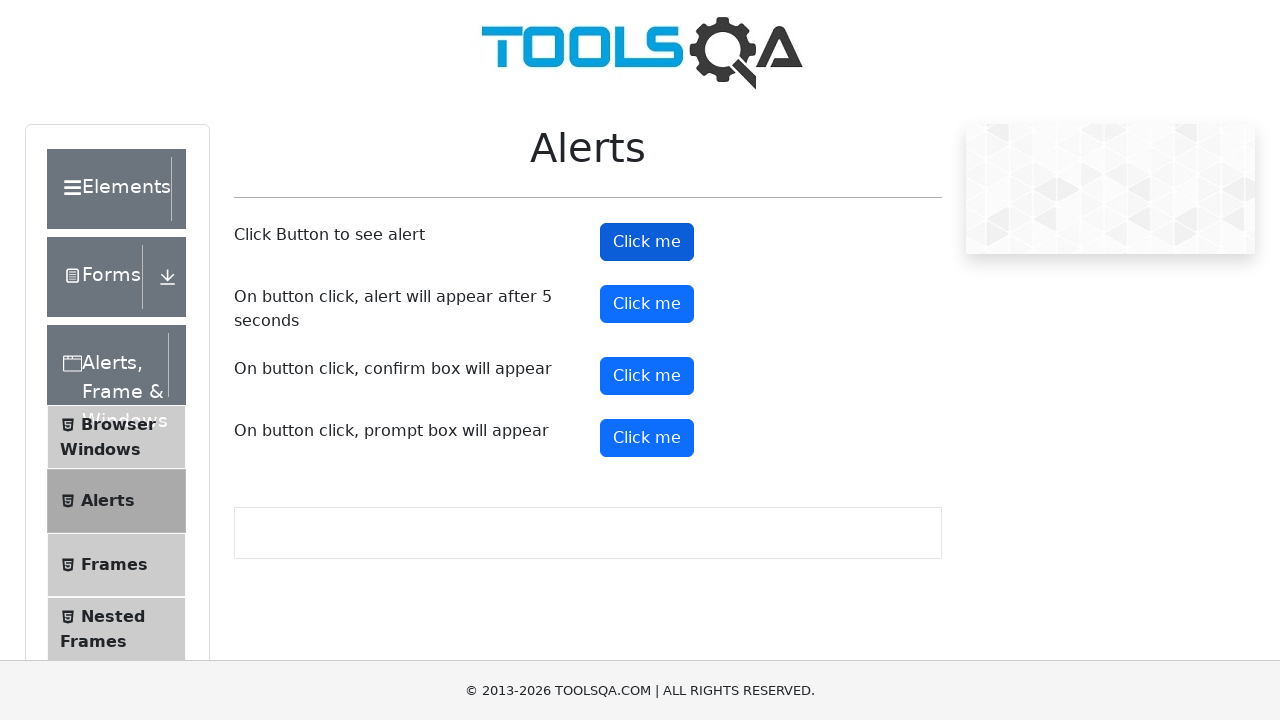